Tests alert handling by clicking a confirm button and accepting the resulting alert dialog

Starting URL: https://testautomationpractice.blogspot.com/#

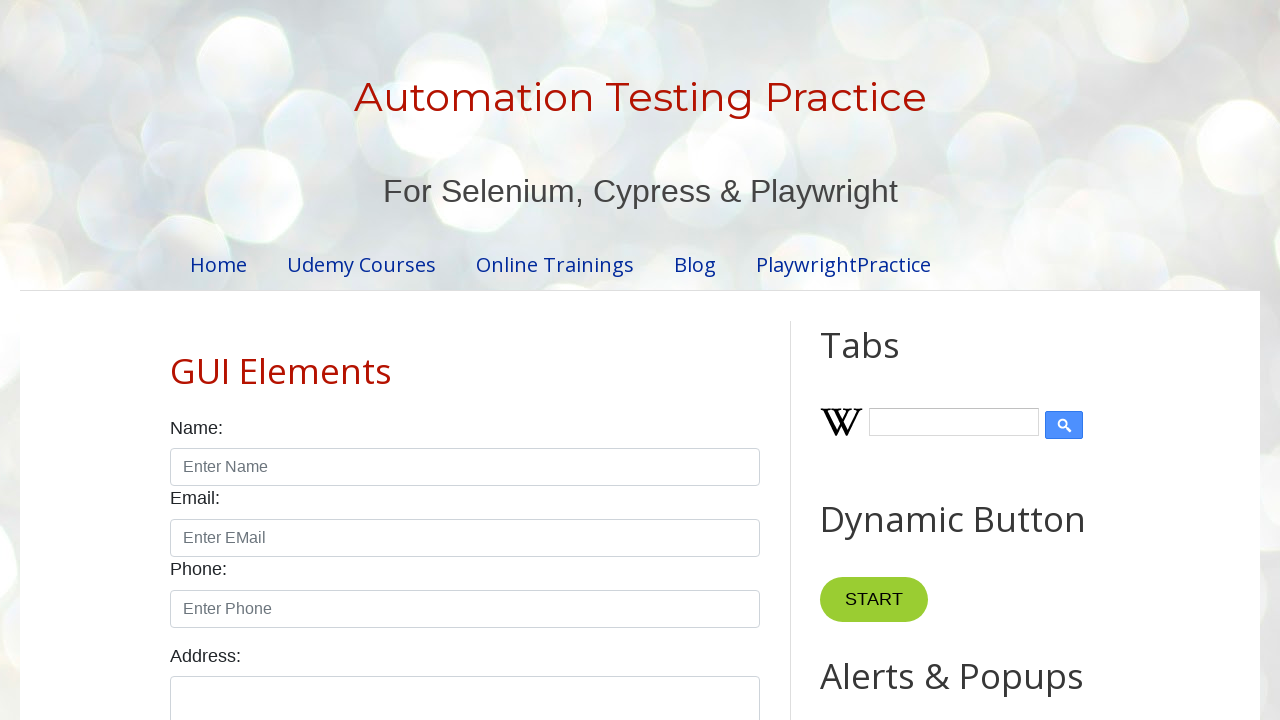

Clicked confirm button to trigger alert dialog at (912, 360) on button#confirmBtn
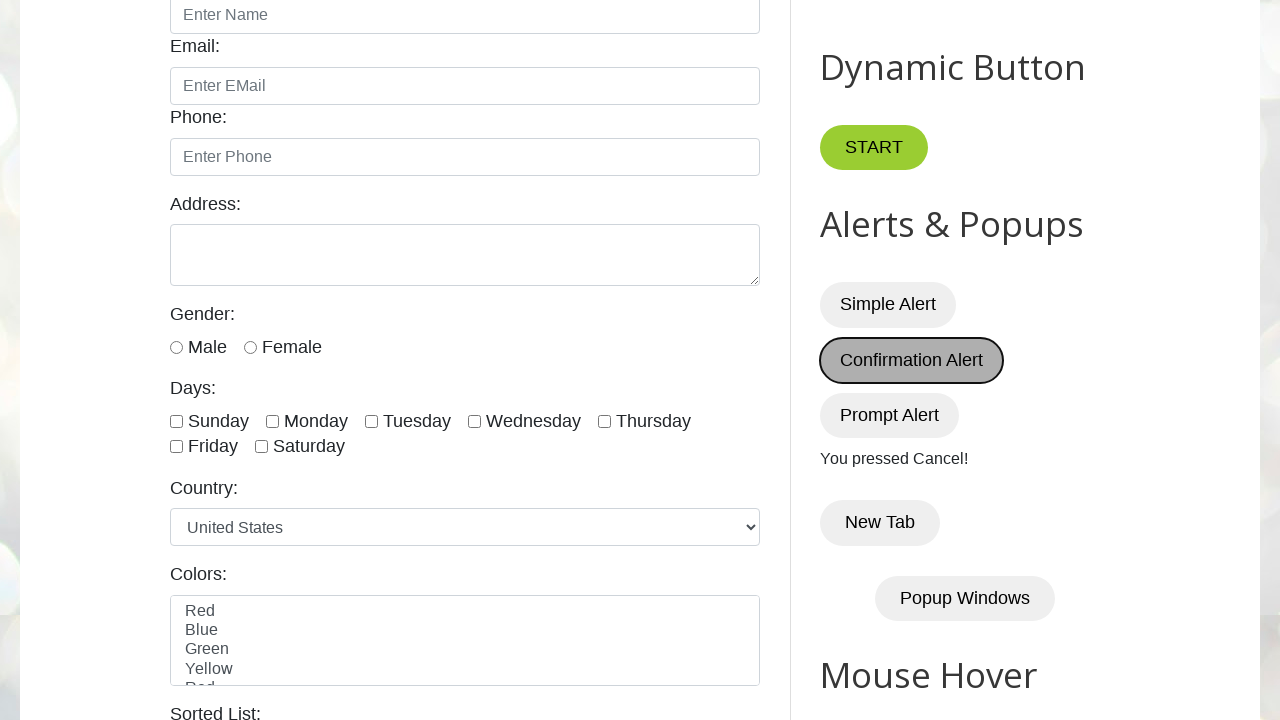

Set up dialog handler to accept alert
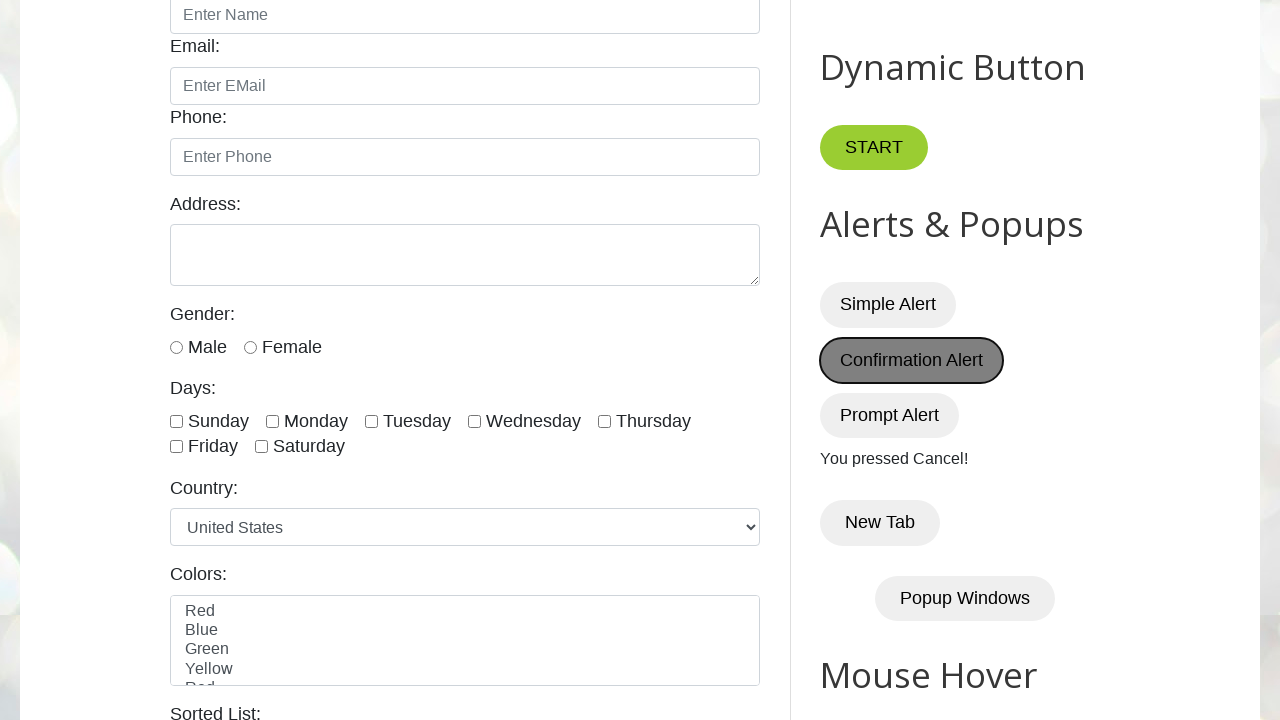

Clicked confirm button again to trigger dialog and accept it at (912, 360) on button#confirmBtn
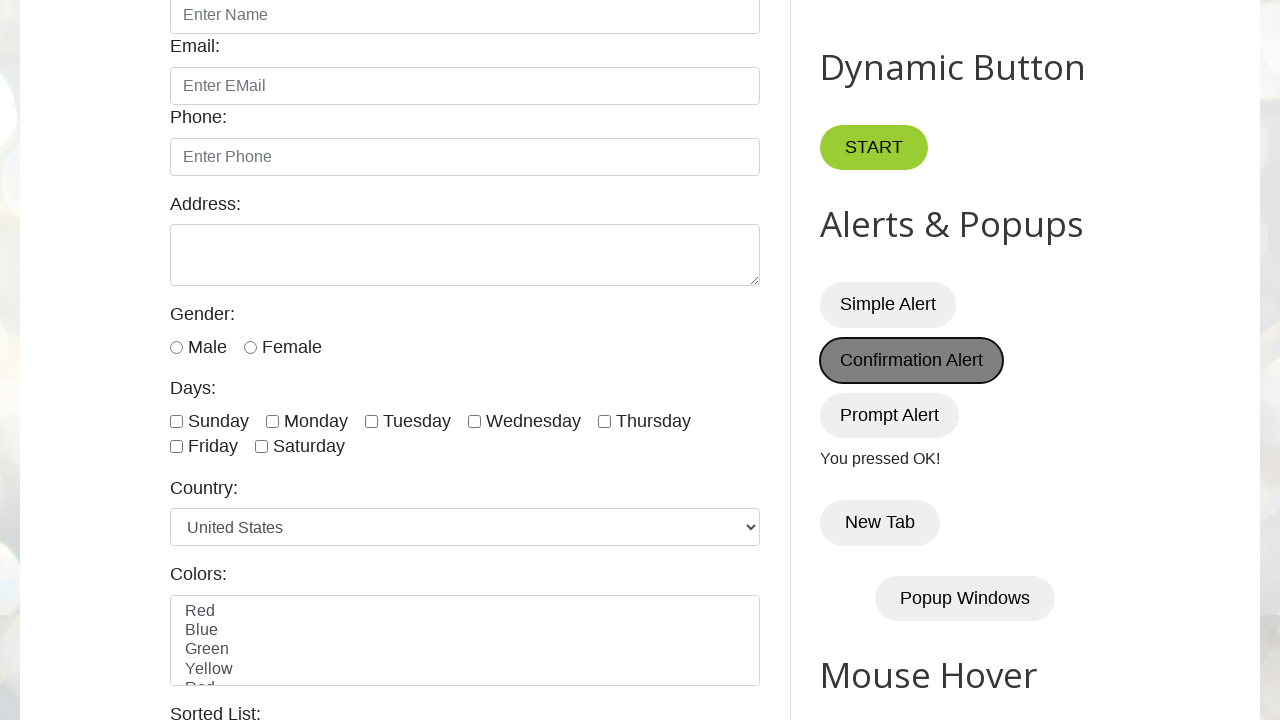

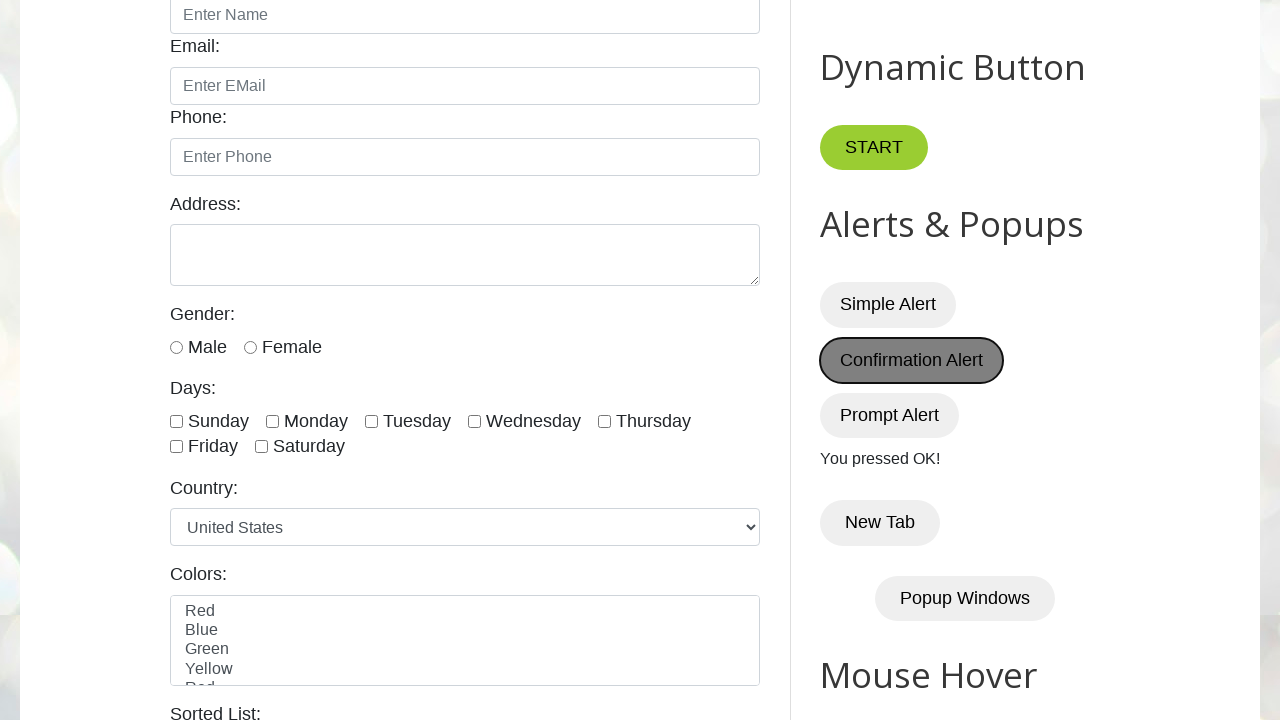